Navigates to the Selenium WebDriver Java demo site, verifies the page title, and clicks on the "Web form" link to navigate to the web form page.

Starting URL: https://bonigarcia.dev/selenium-webdriver-java/

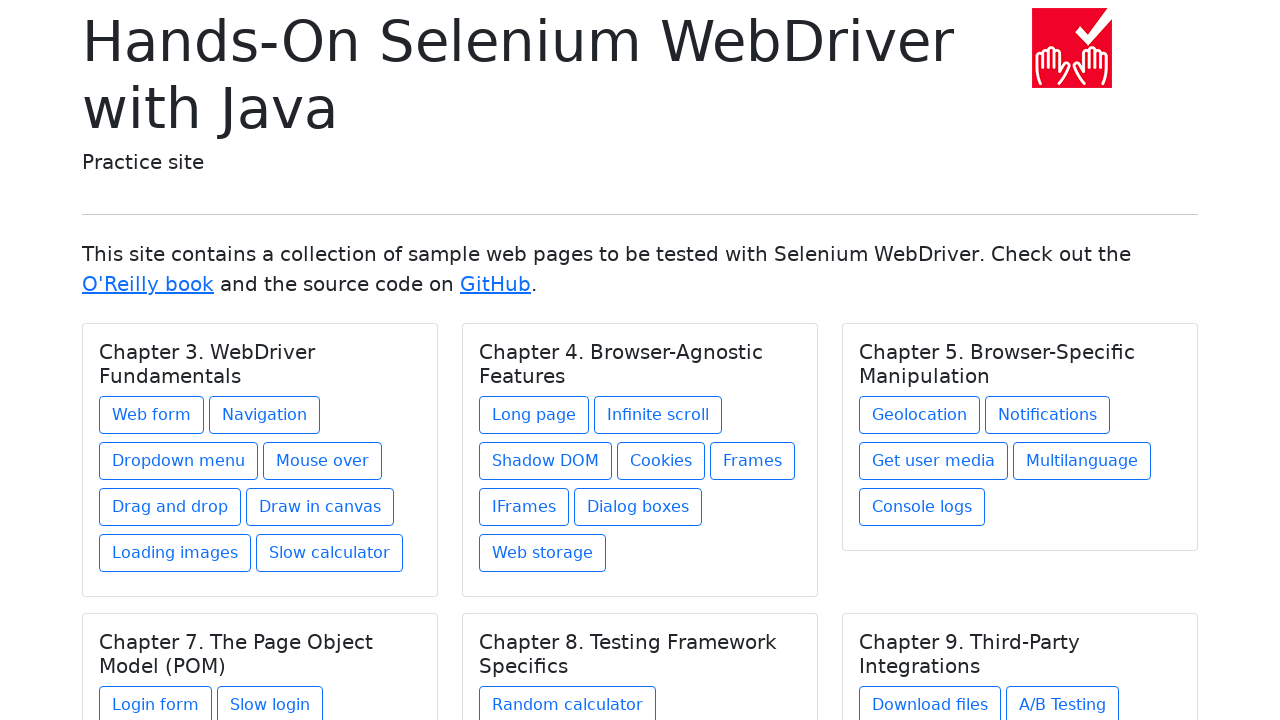

Navigated to Selenium WebDriver Java demo site
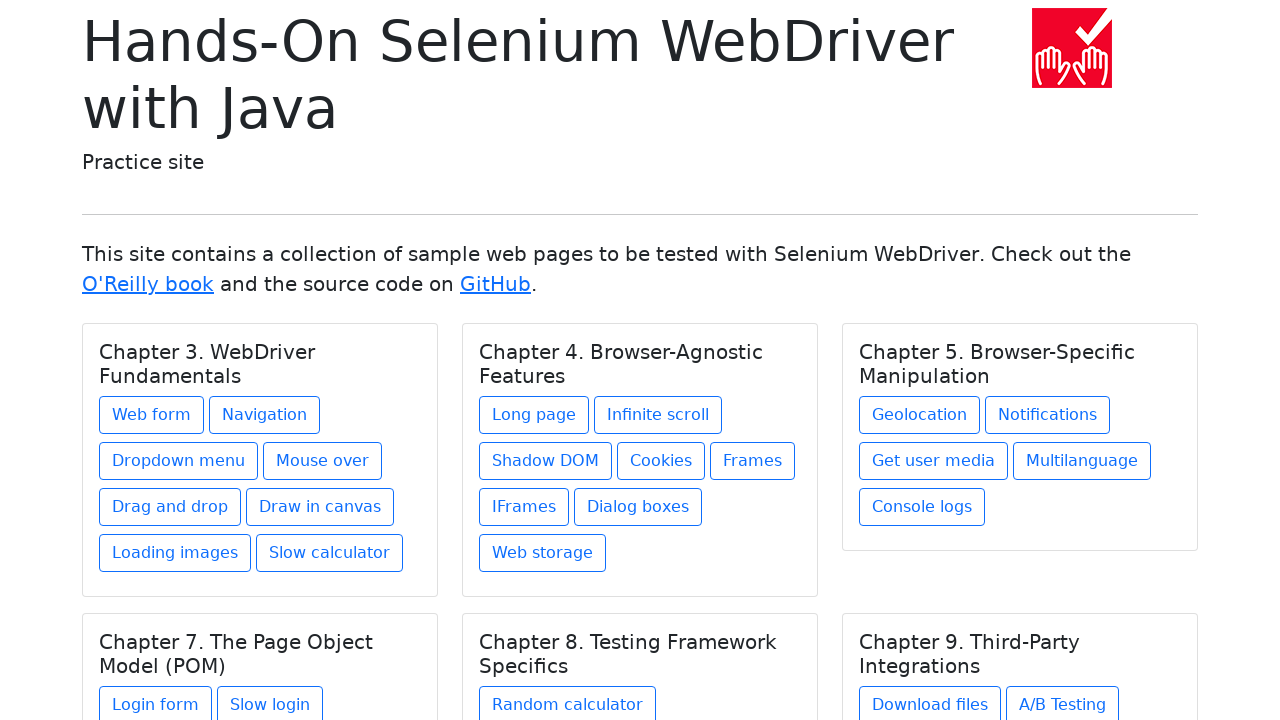

Verified page title is 'Hands-On Selenium WebDriver with Java'
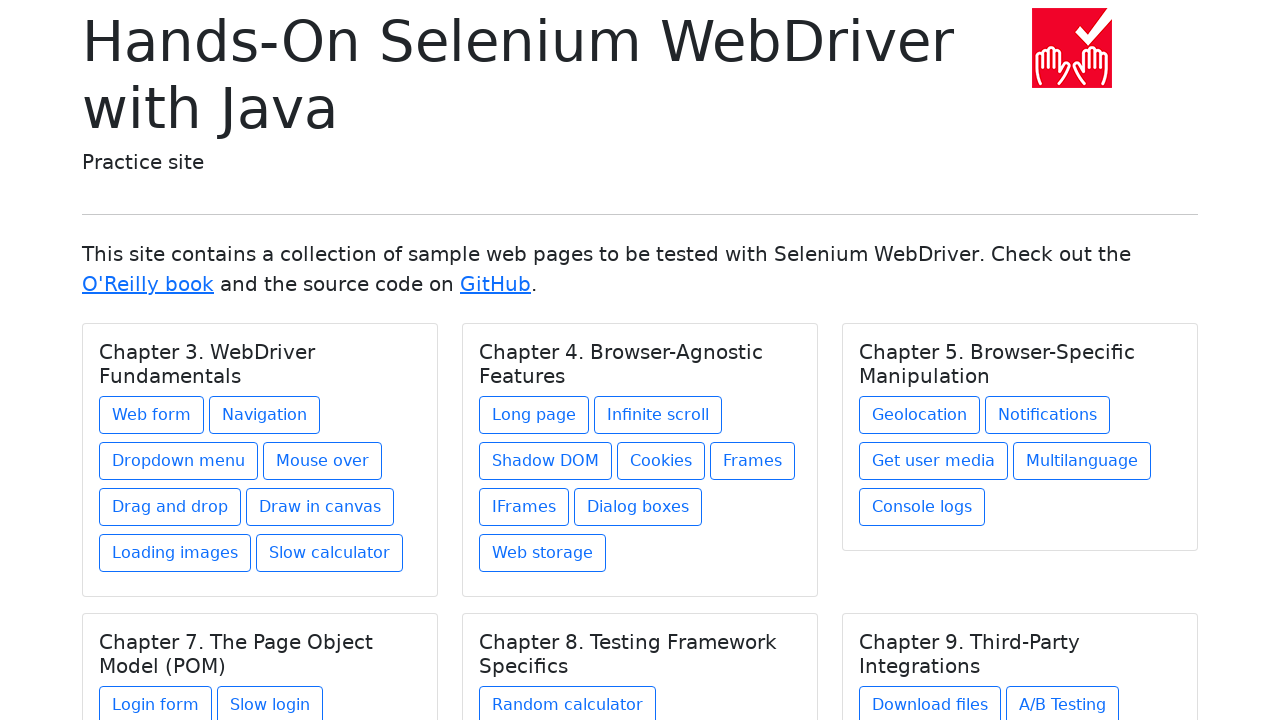

Clicked on the 'Web form' link to navigate to web form page at (152, 415) on a:text('Web form')
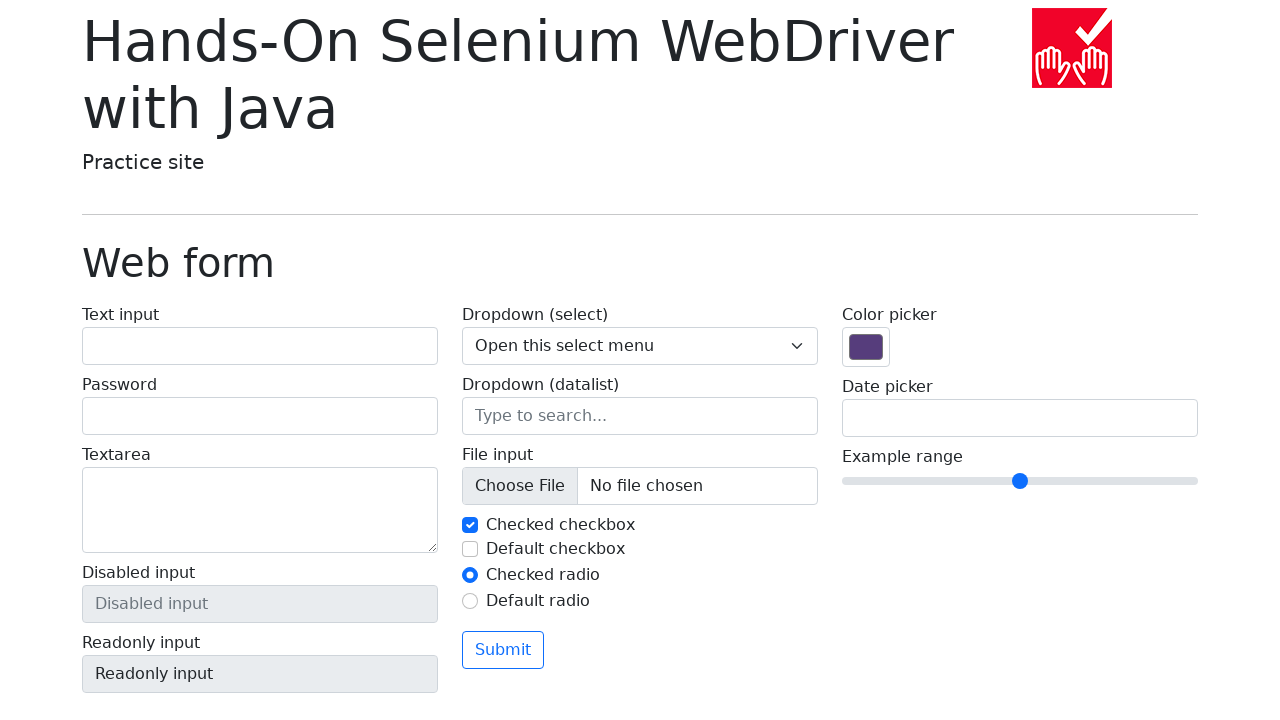

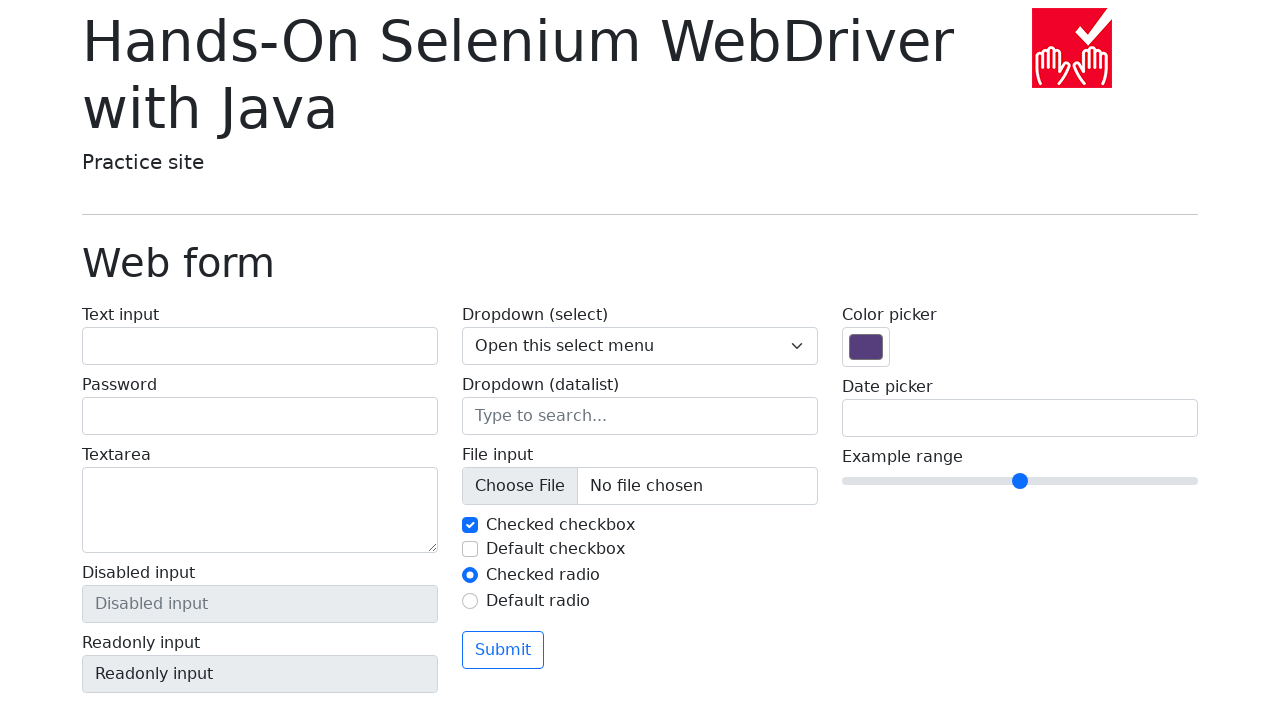